Tests JavaScript alert popup handling by triggering a prompt alert, entering text, and accepting it

Starting URL: https://the-internet.herokuapp.com/javascript_alerts

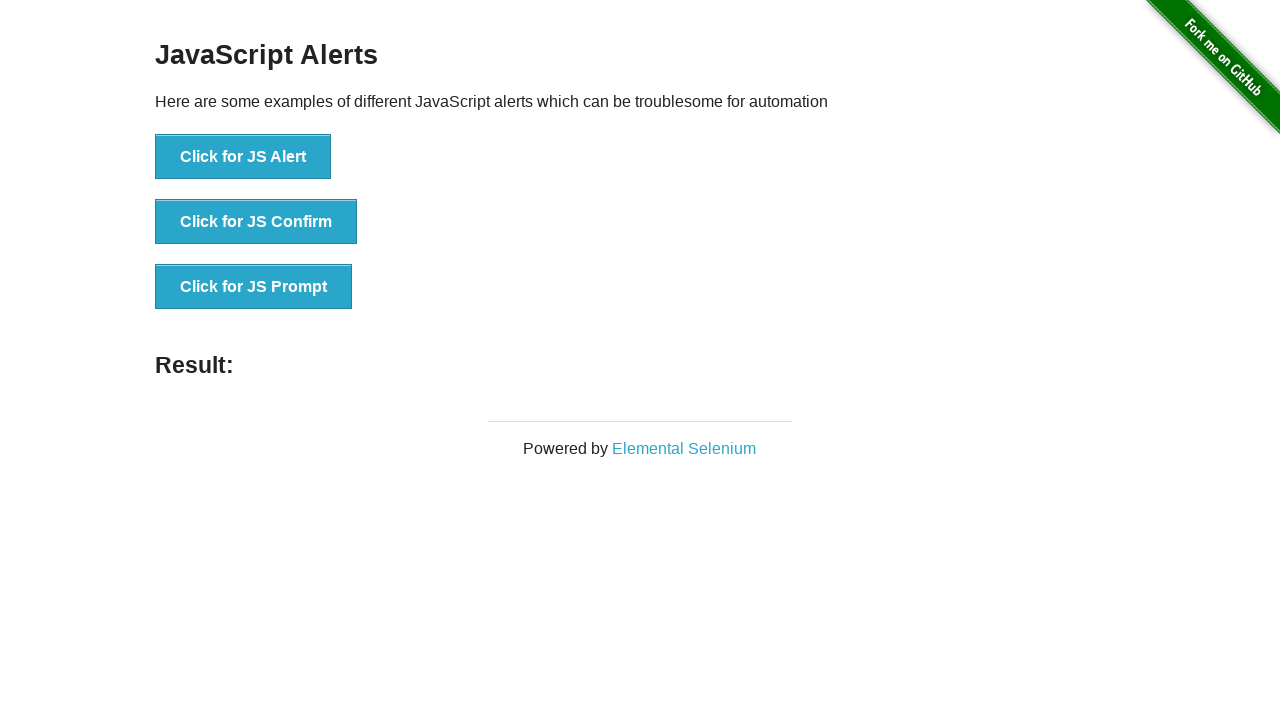

Clicked 'Click for JS Prompt' button to trigger prompt alert at (254, 287) on xpath=//button[contains(text(),'Click for JS Prompt')]
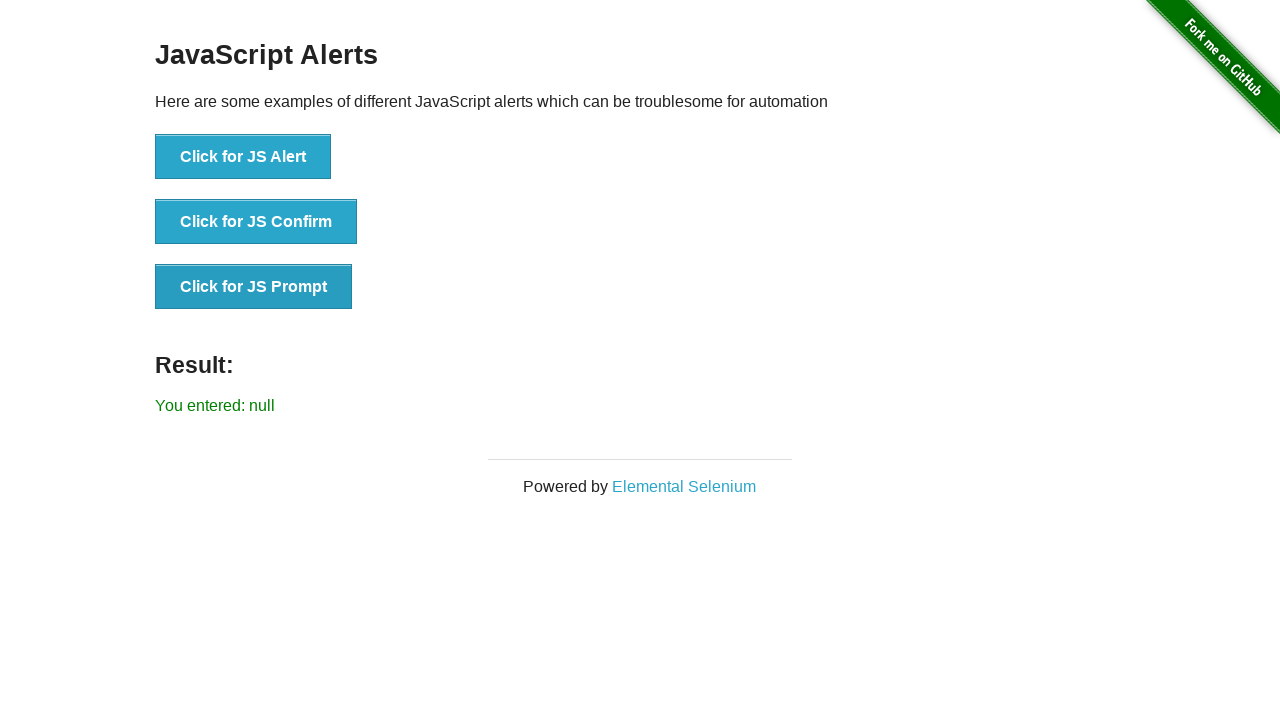

Set up dialog handler to accept prompt with 'Test Input 123'
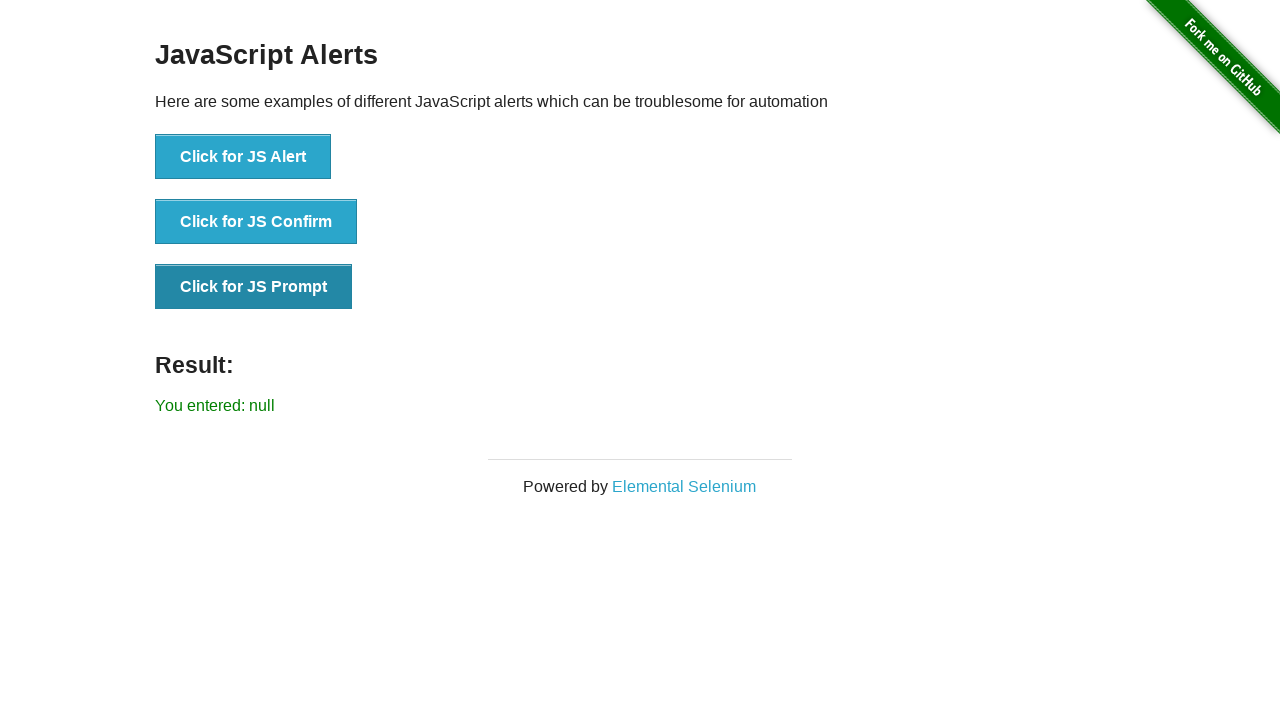

Clicked 'Click for JS Prompt' button again to trigger prompt dialog at (254, 287) on xpath=//button[contains(text(),'Click for JS Prompt')]
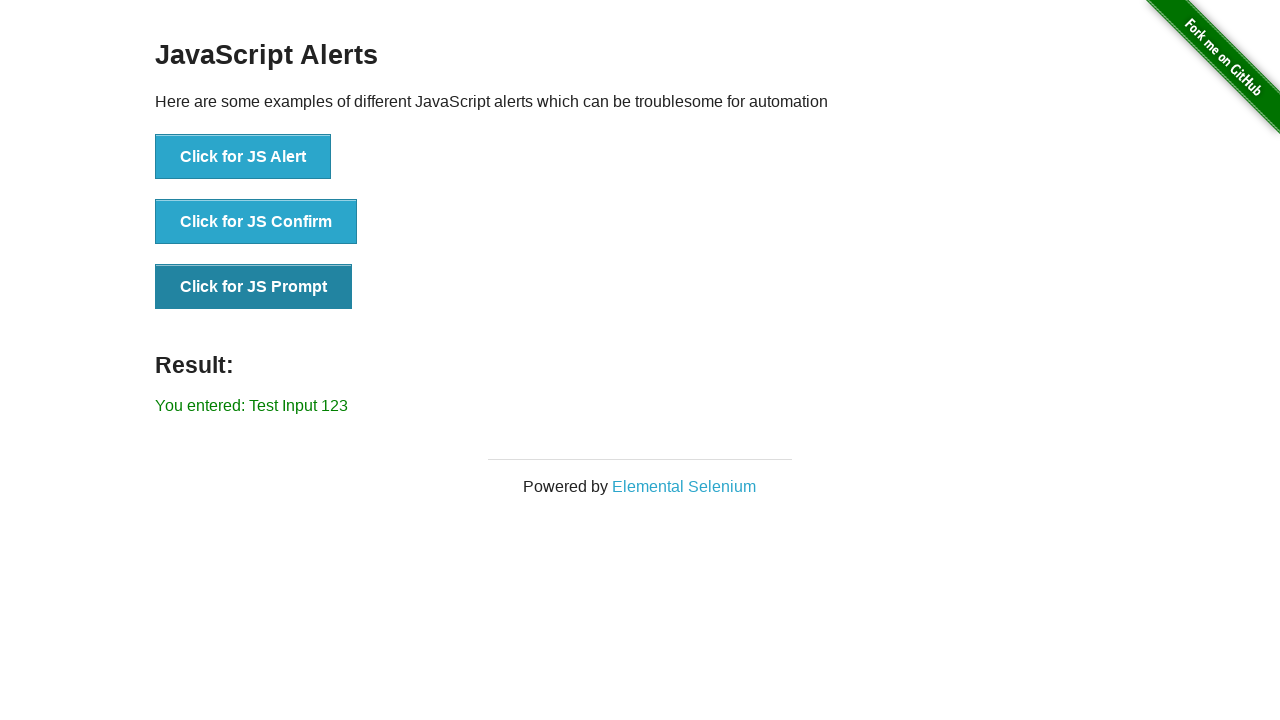

Waited for result element to be displayed
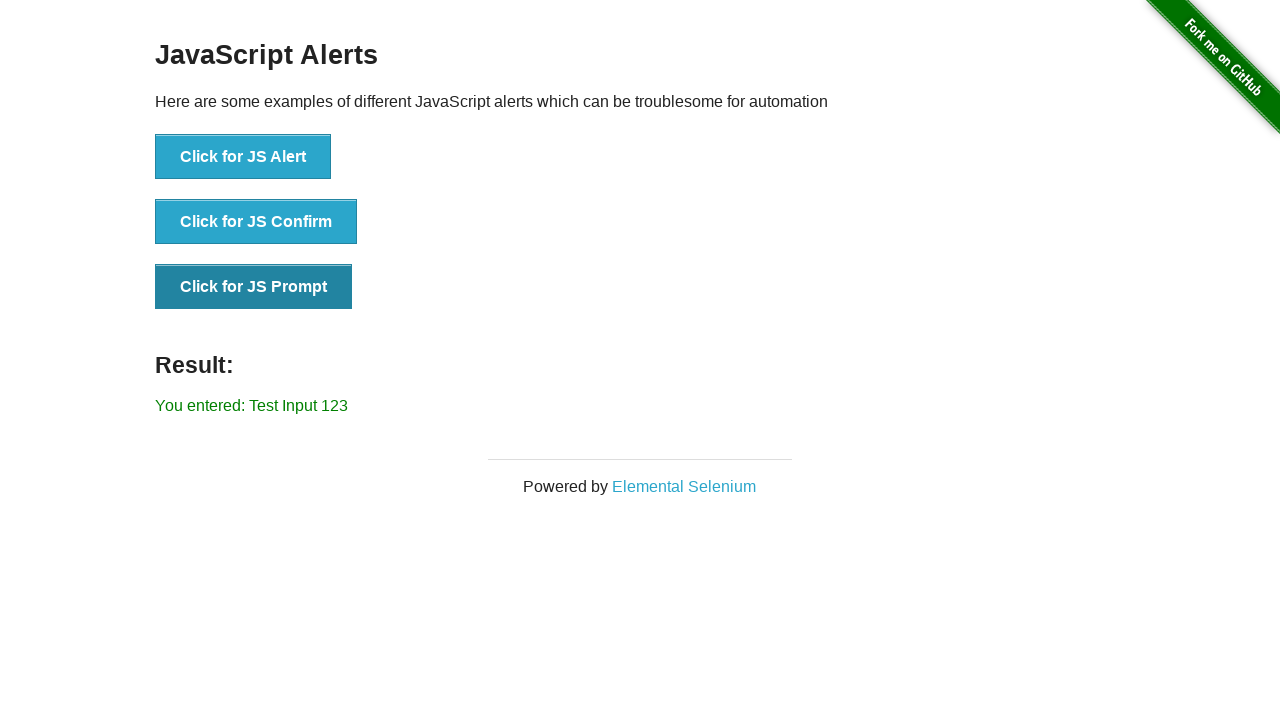

Retrieved result text: You entered: Test Input 123
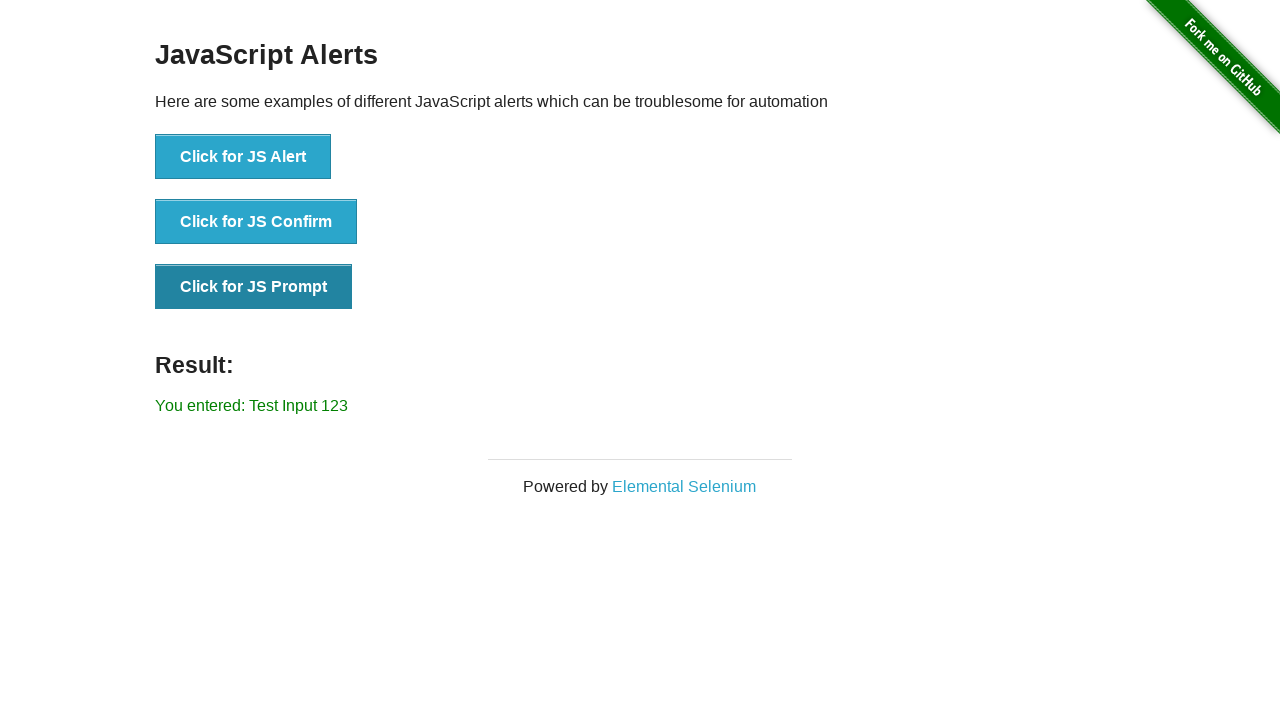

Printed result to console: You entered: Test Input 123
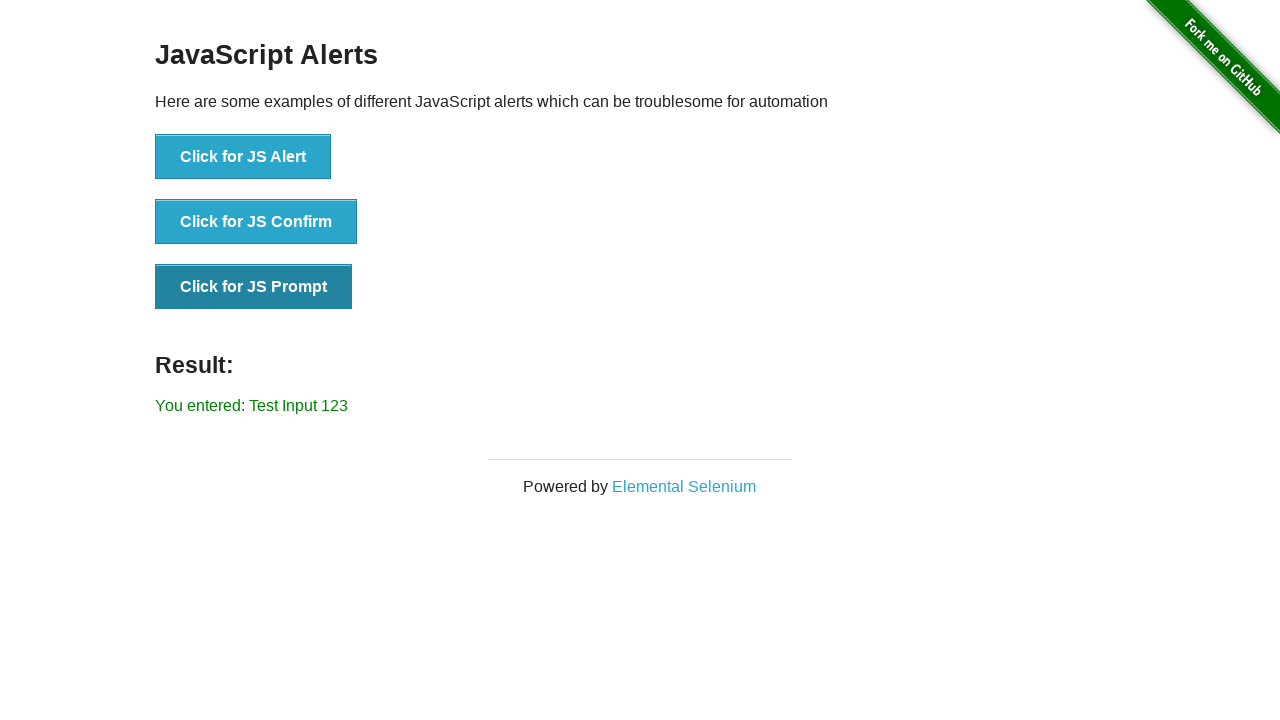

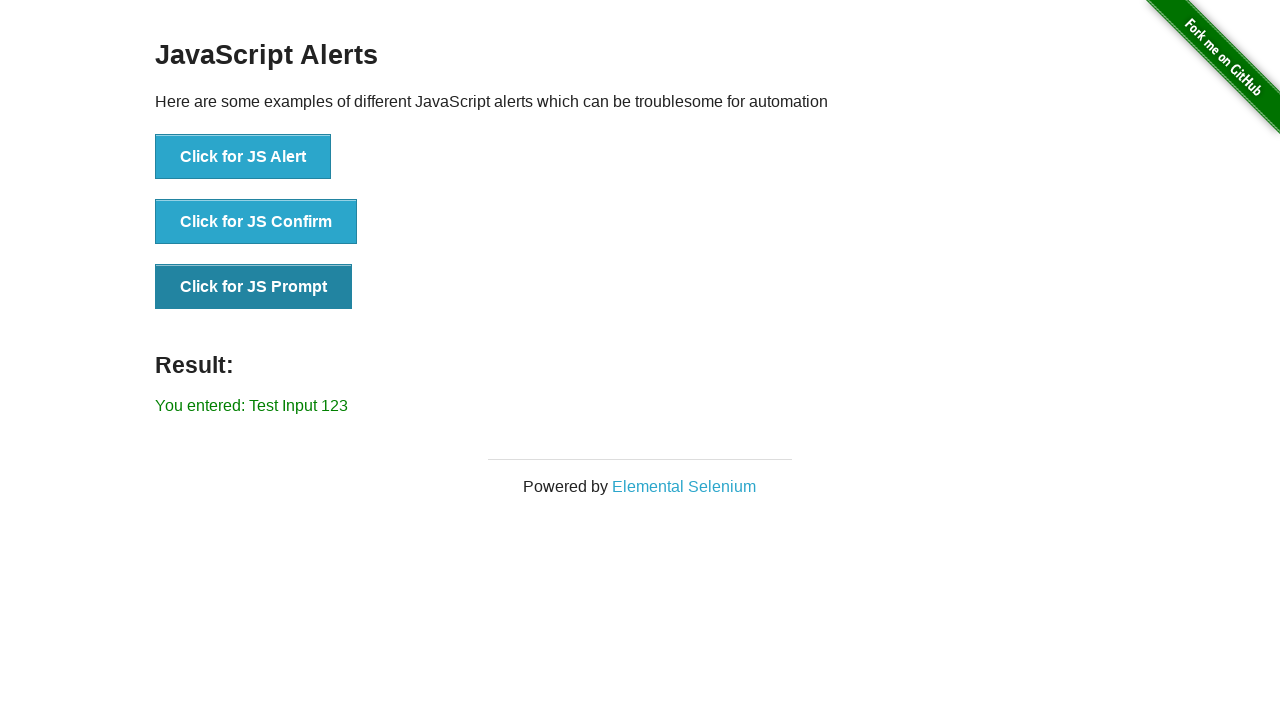